Tests dropdown menu navigation by hovering over "Courses" menu, moving to "Data Warehousing" submenu, and clicking on "DataStage Certification Training" option.

Starting URL: http://greenstech.in/selenium-course-content.html

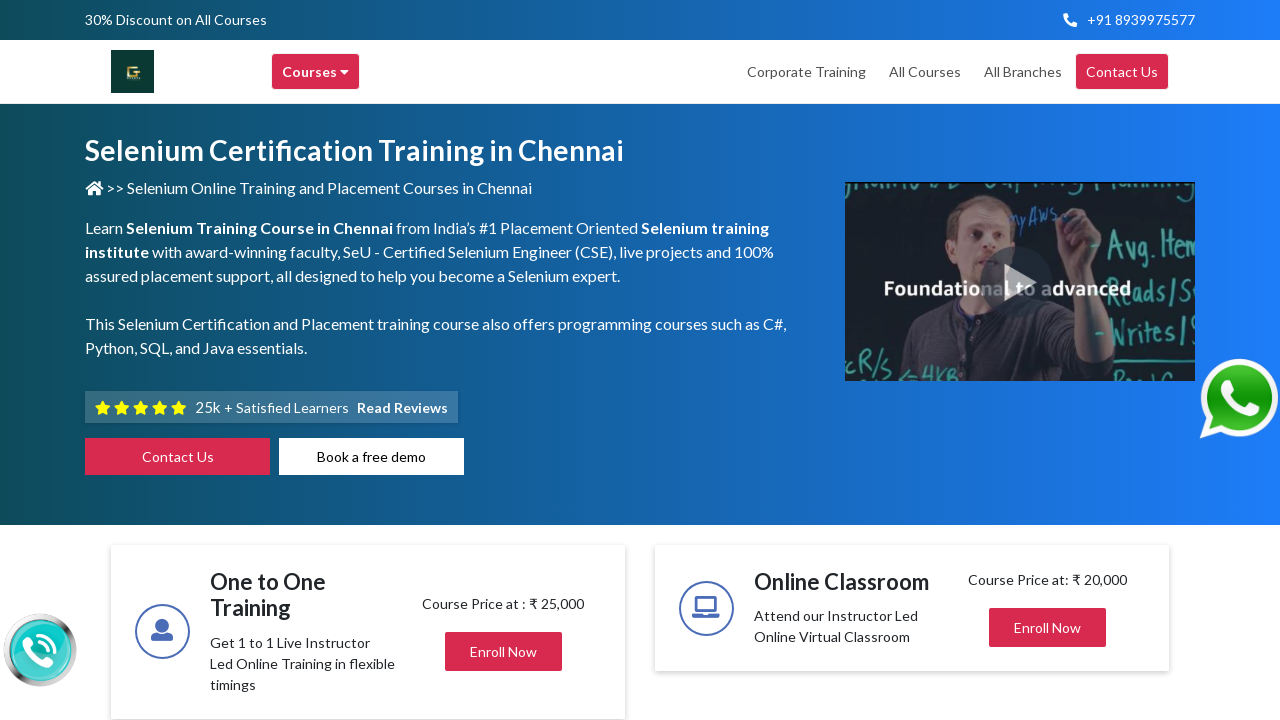

Set viewport size to 1920x1080
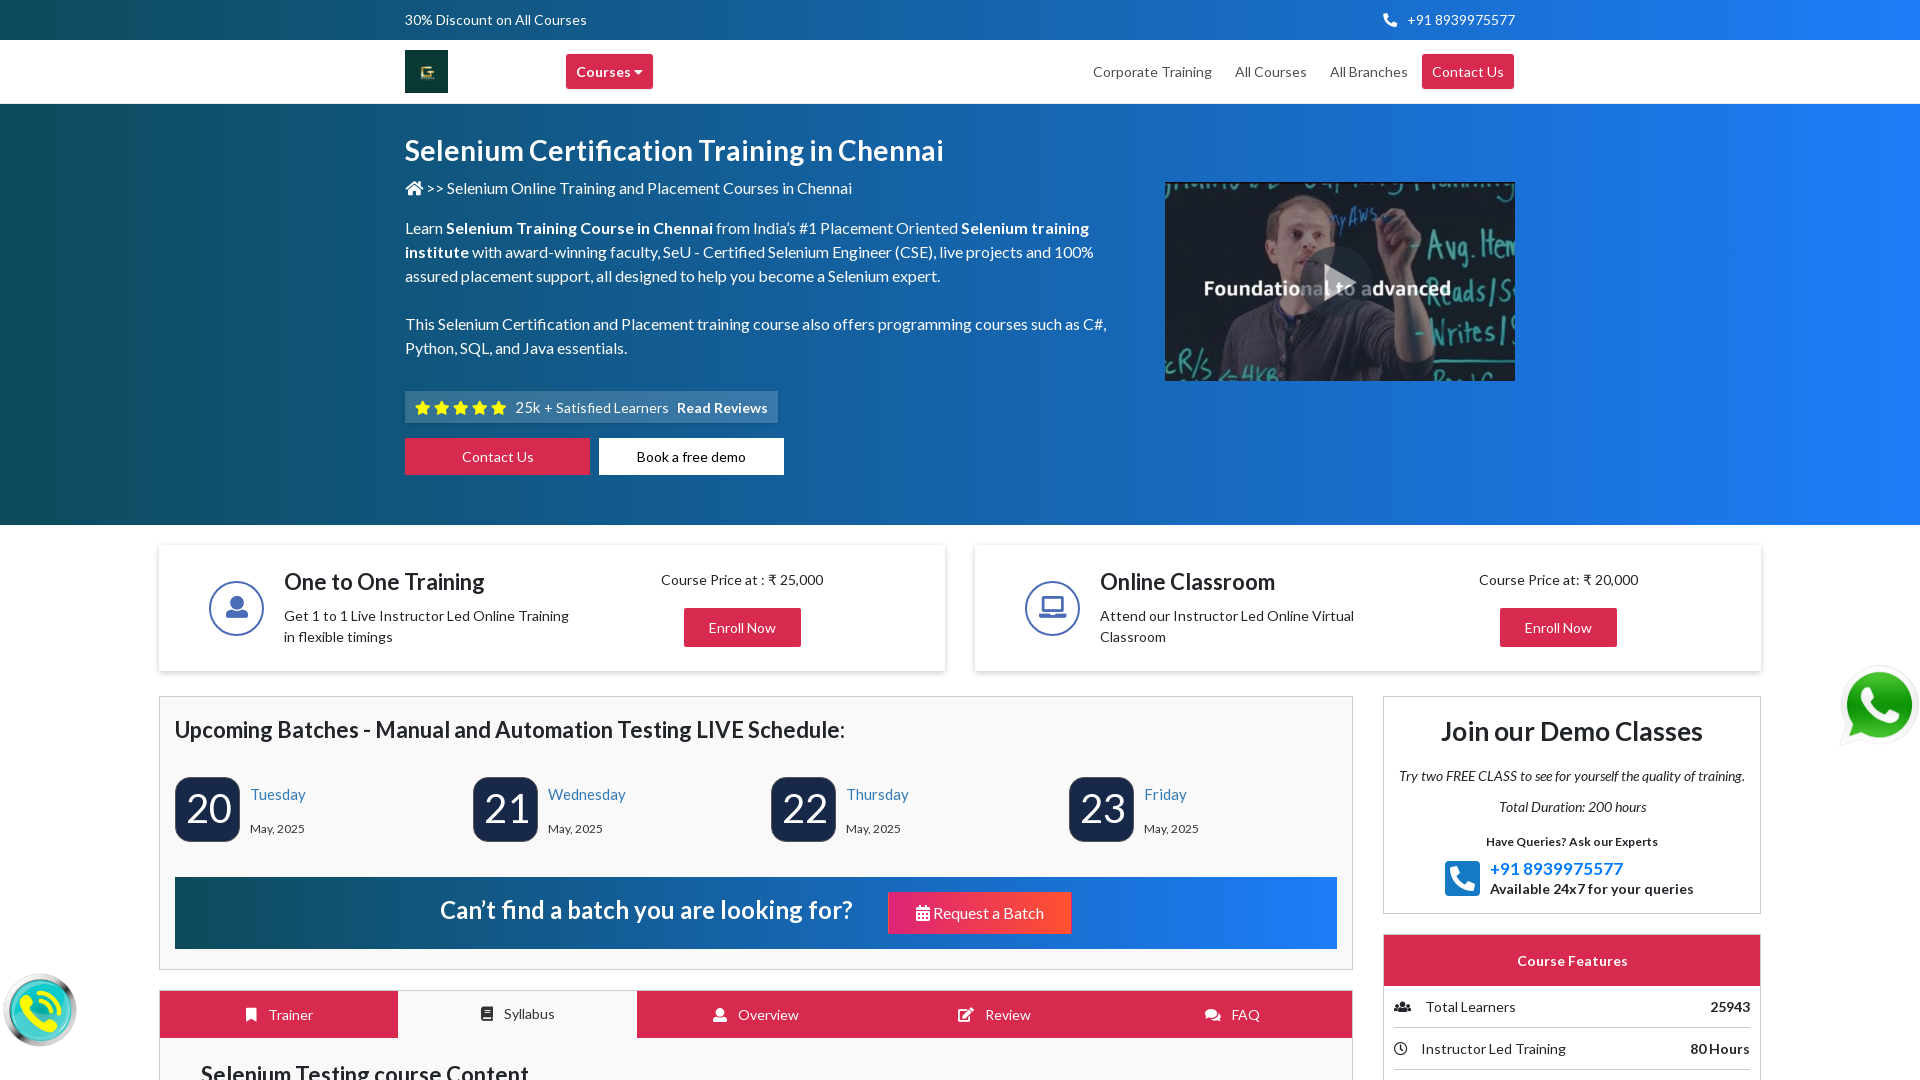

Hovered over 'Courses' menu to open dropdown at (610, 72) on xpath=//div[text()='Courses ']
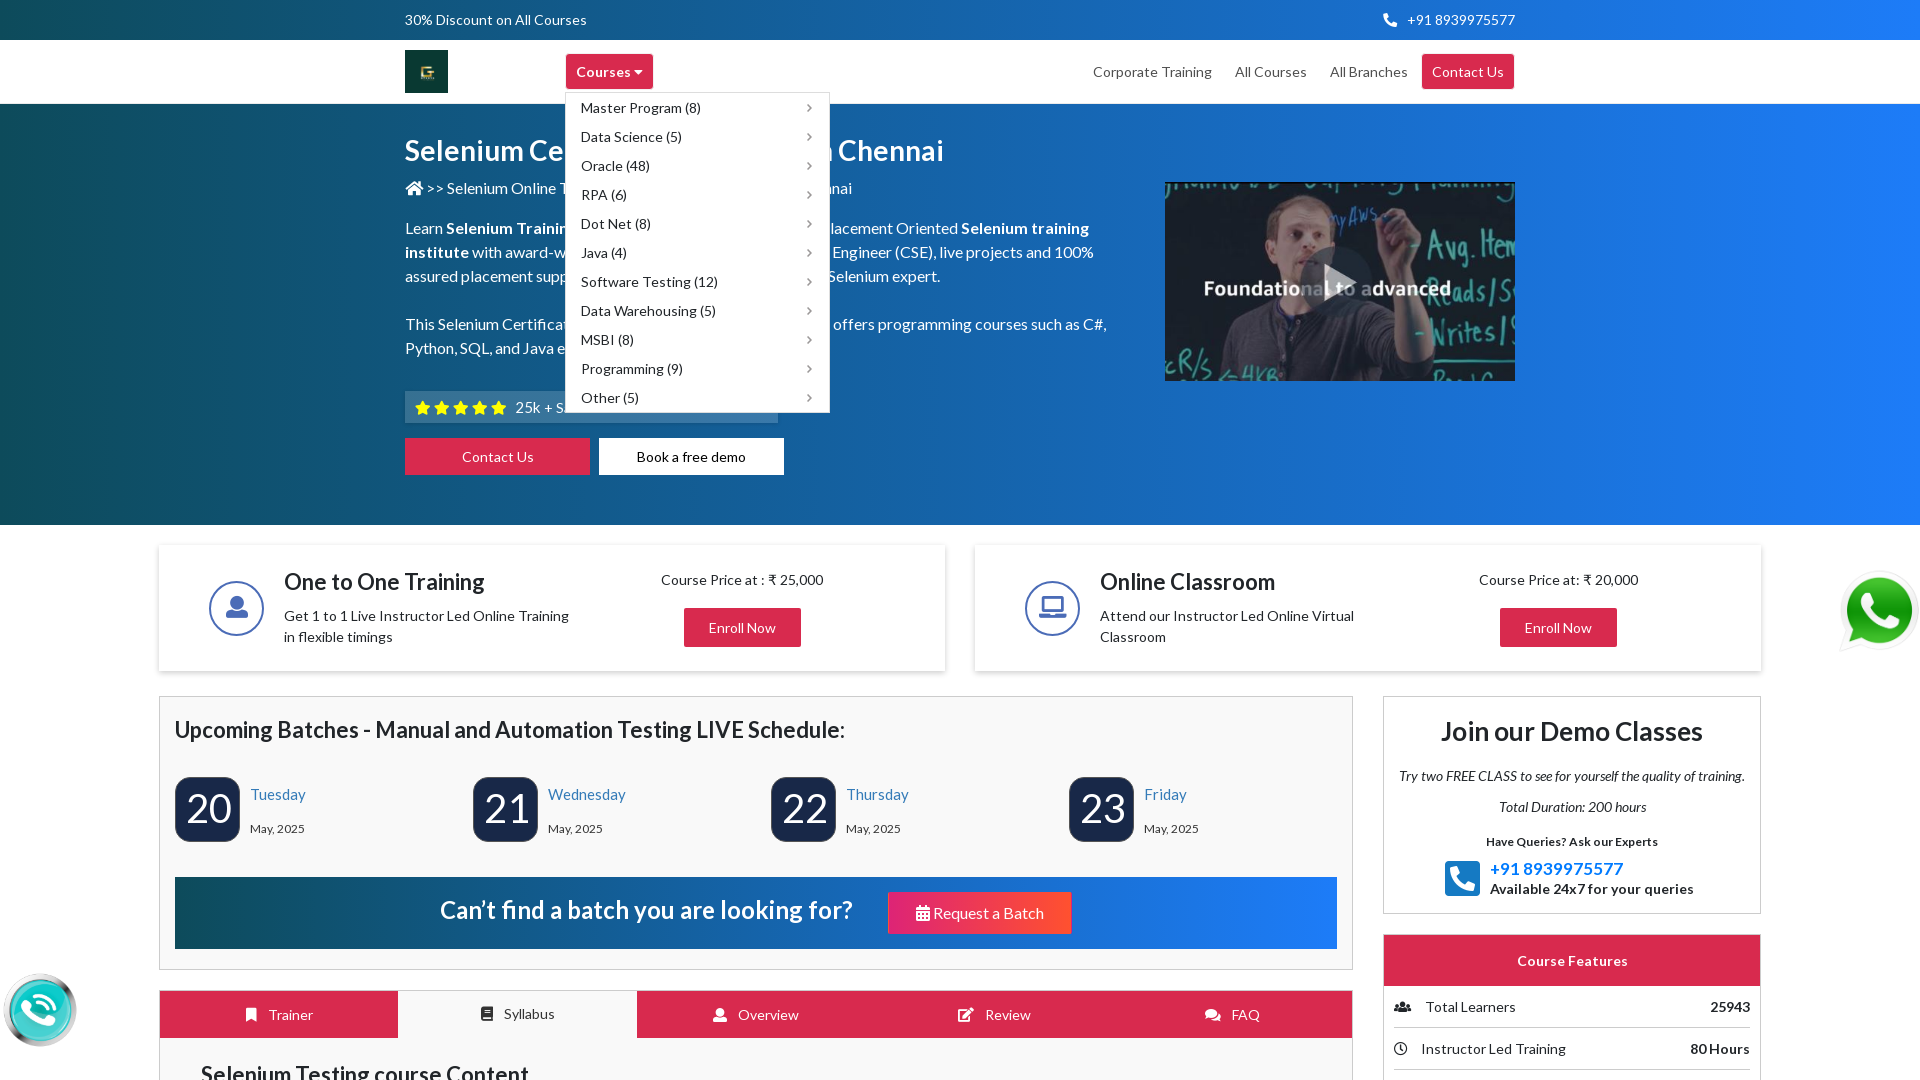

Waited 500ms for submenu to appear
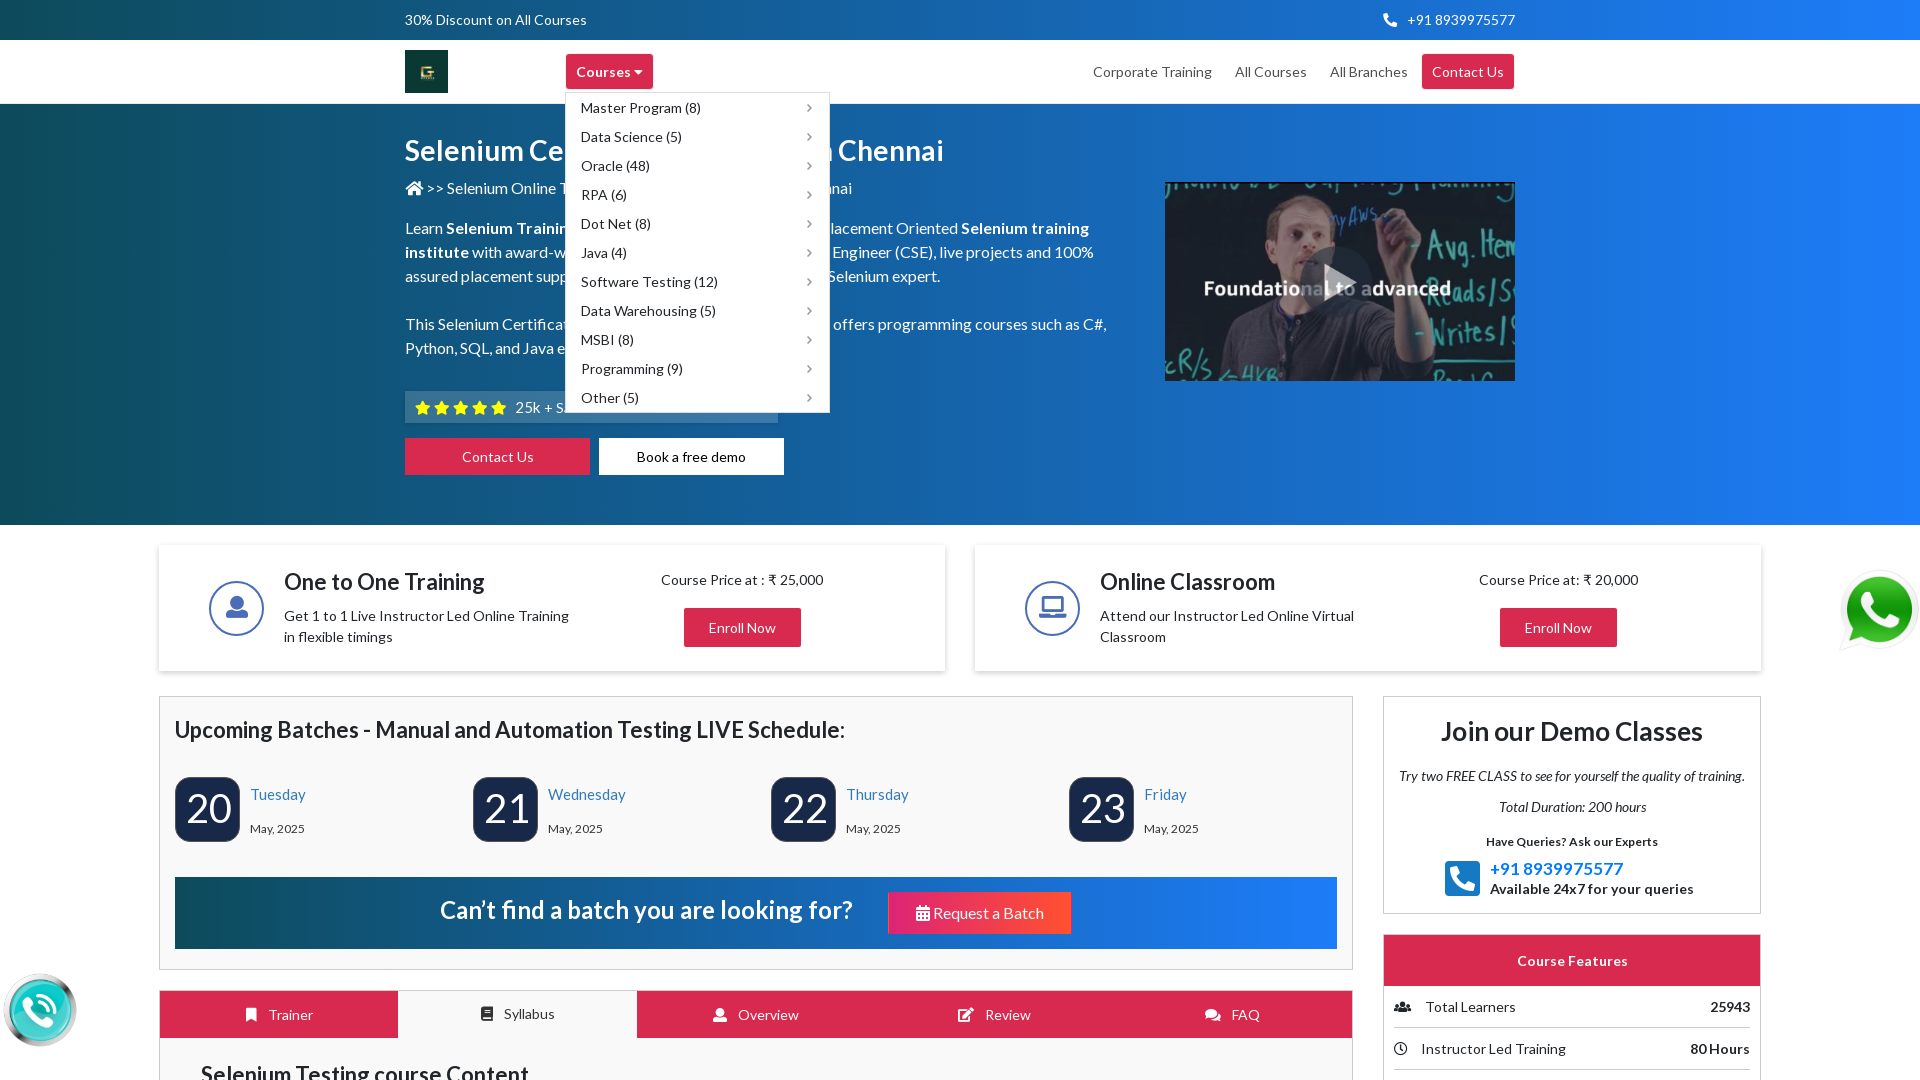

Hovered over 'Data Warehousing (5)' submenu option at (648, 310) on xpath=//span[text()='Data Warehousing (5)']
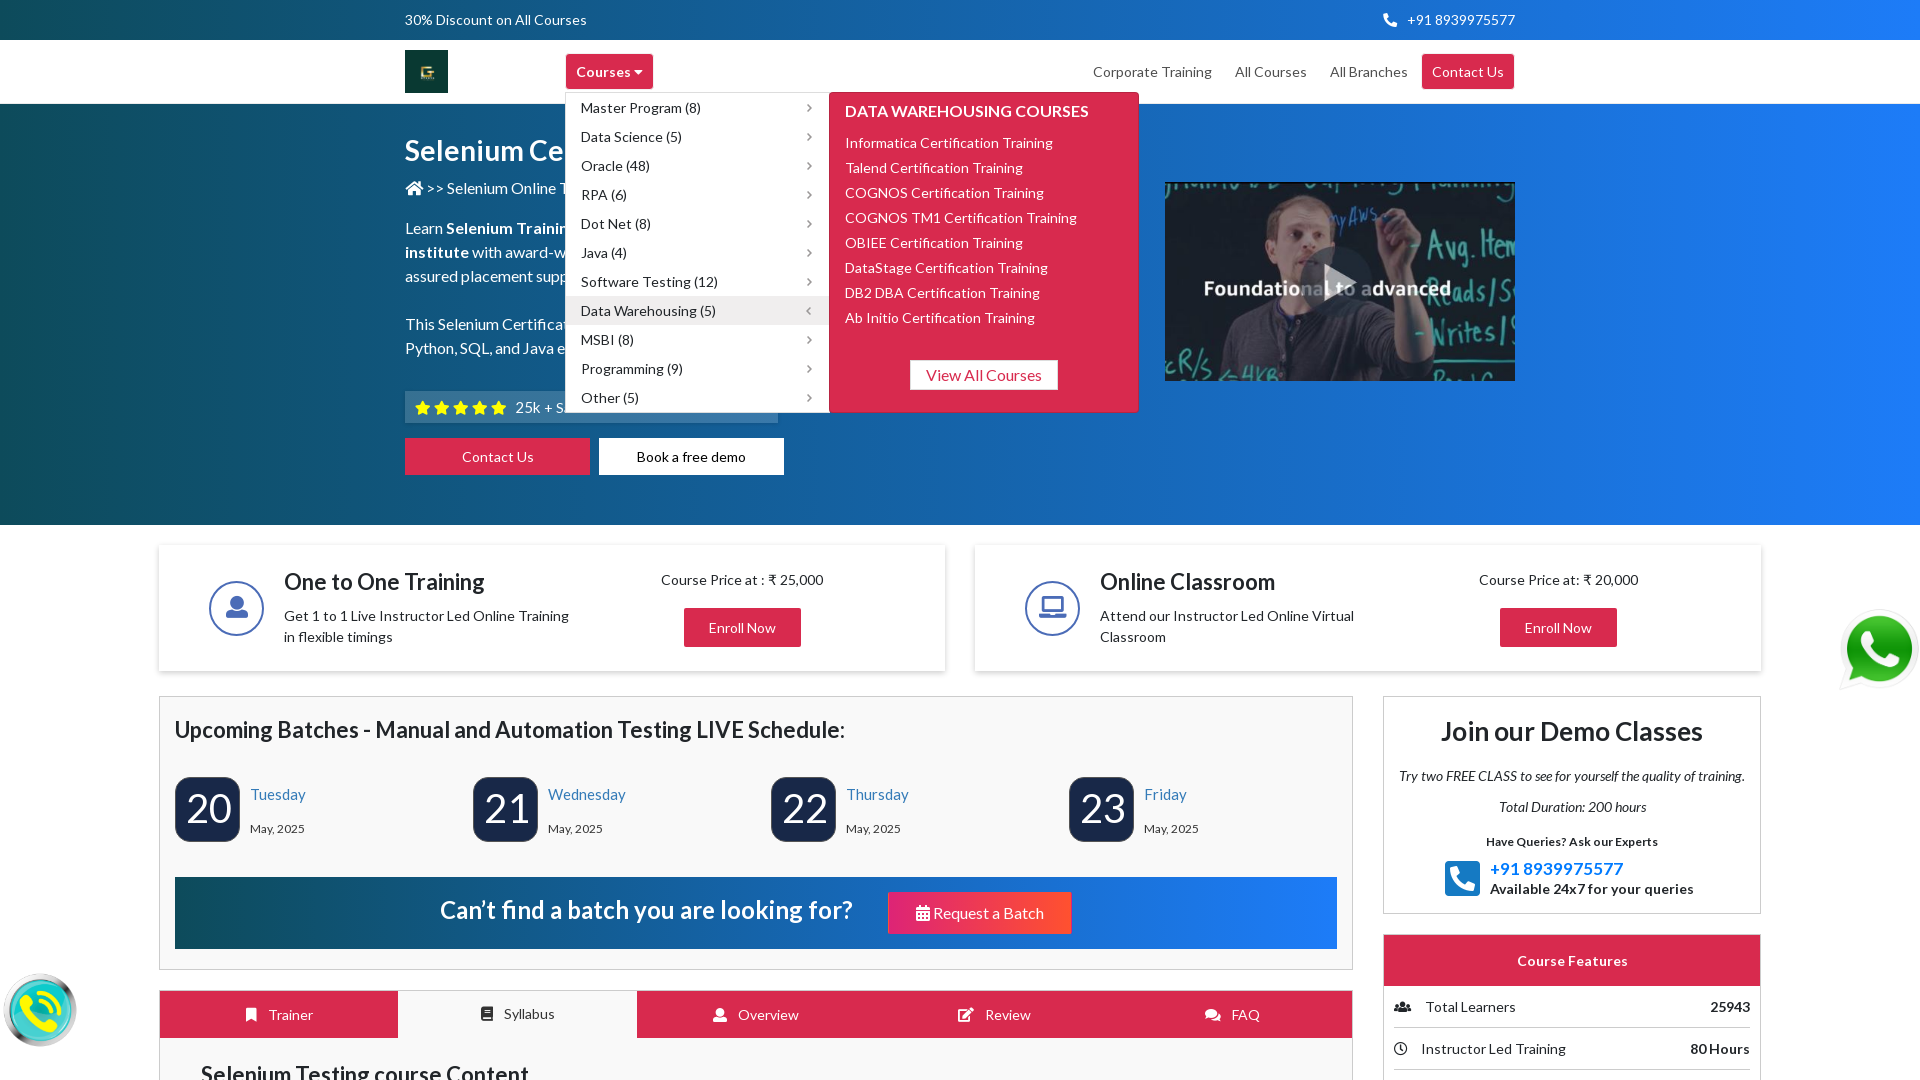

Waited 500ms for nested submenu to appear
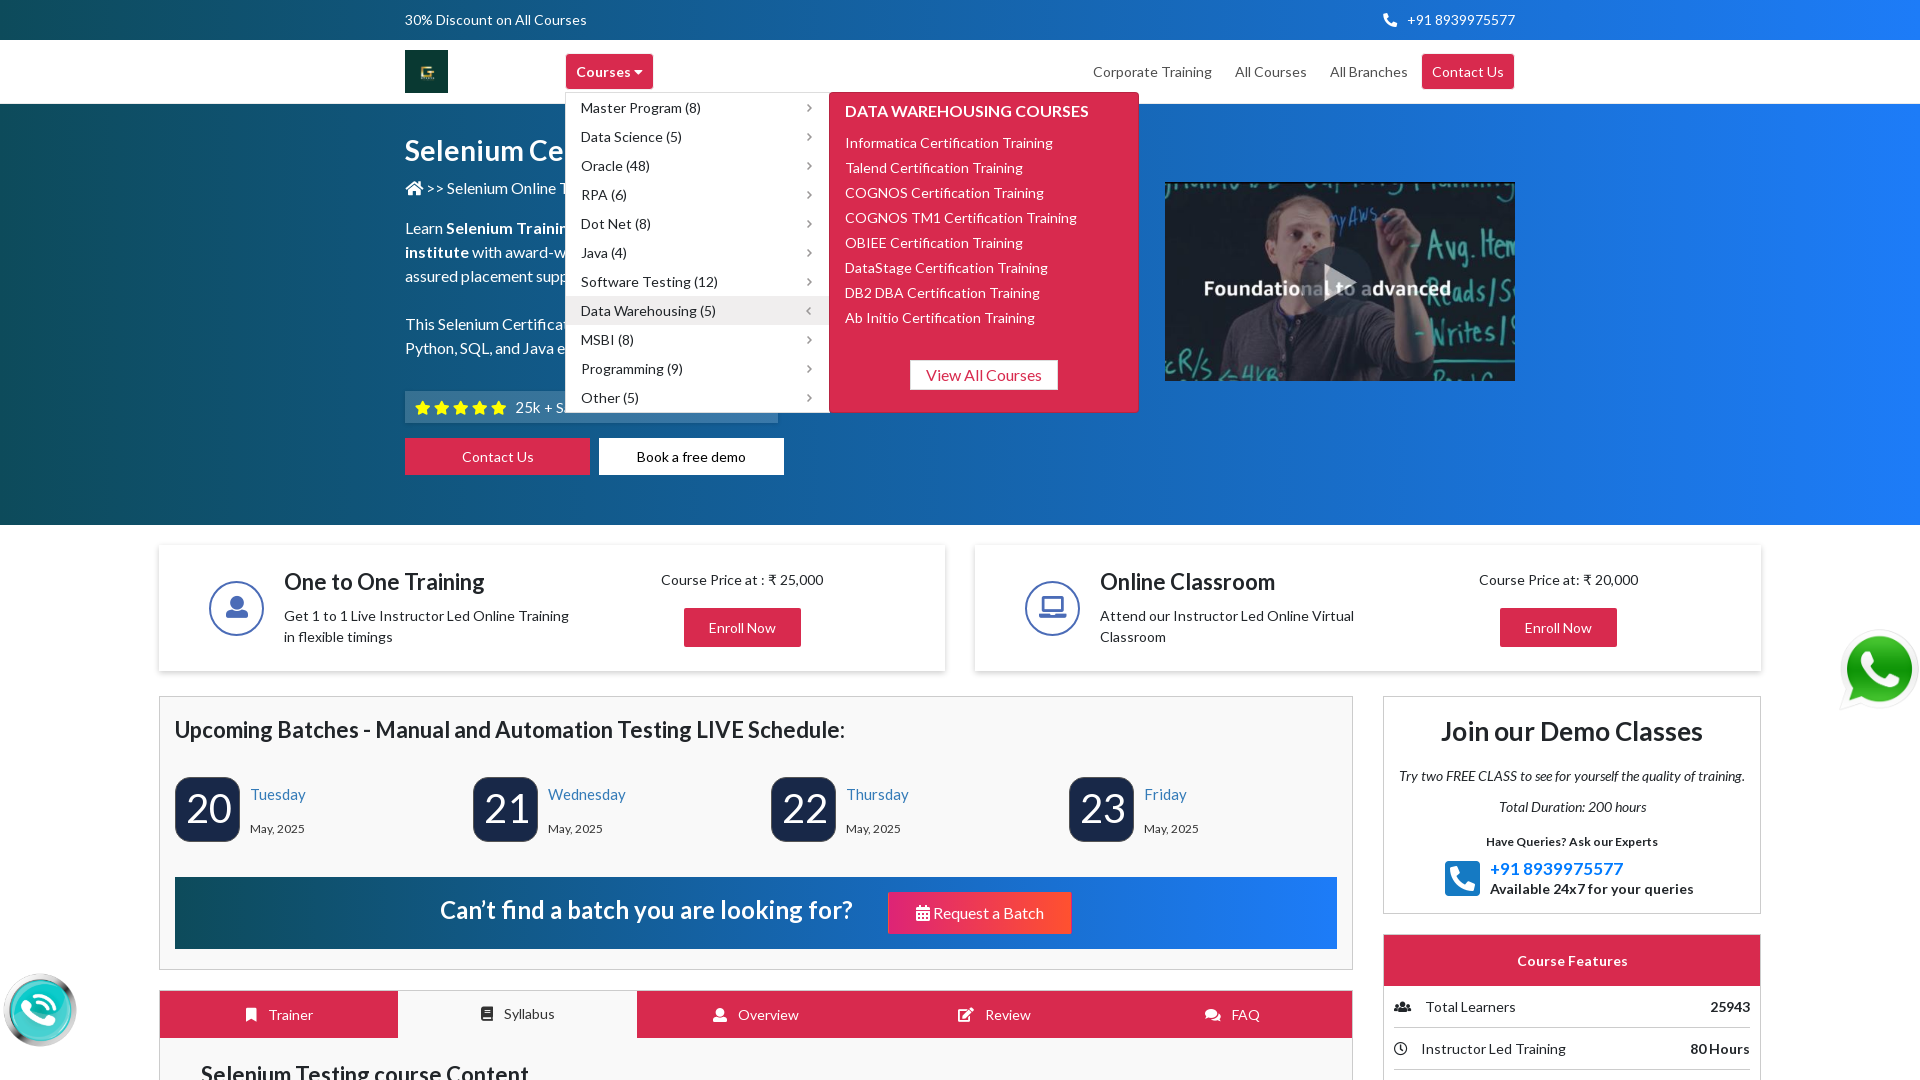

Clicked on 'DataStage Certification Training' option at (946, 267) on xpath=//span[text()='DataStage Certification Training']
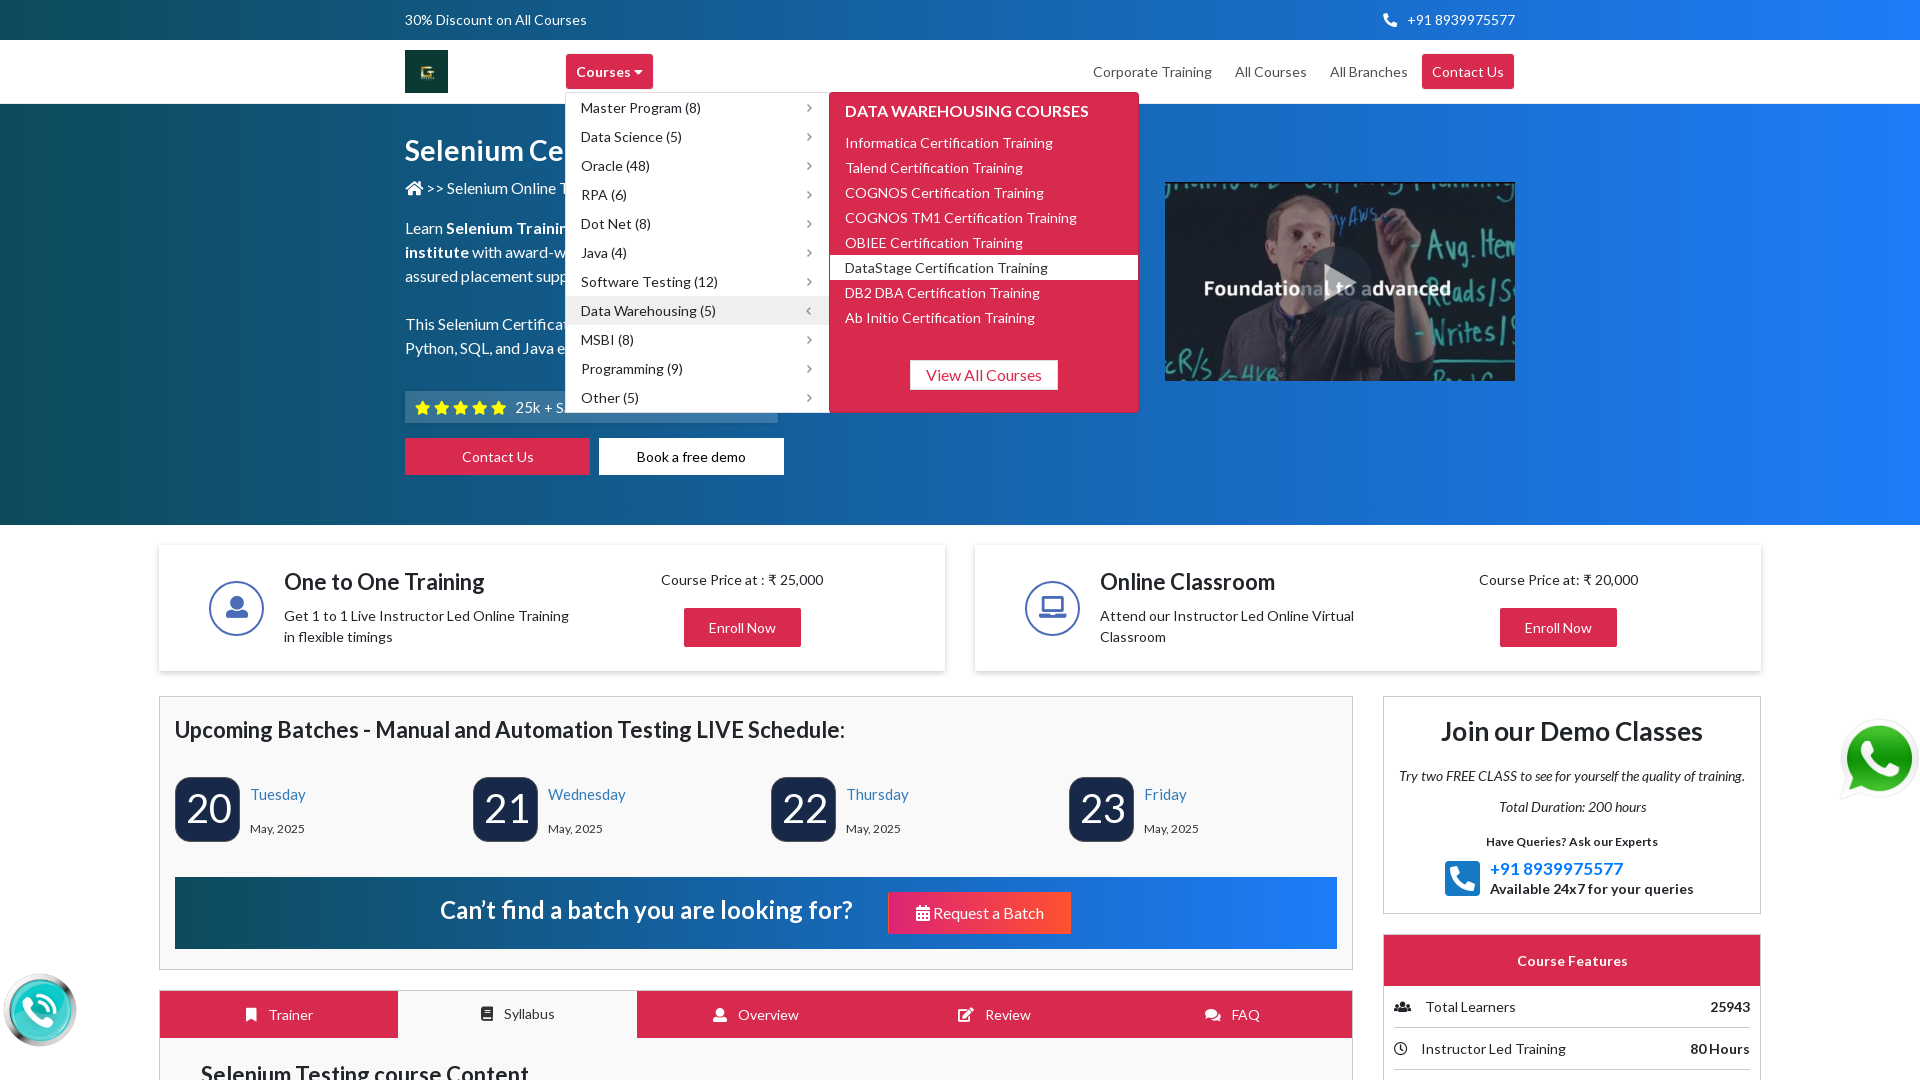

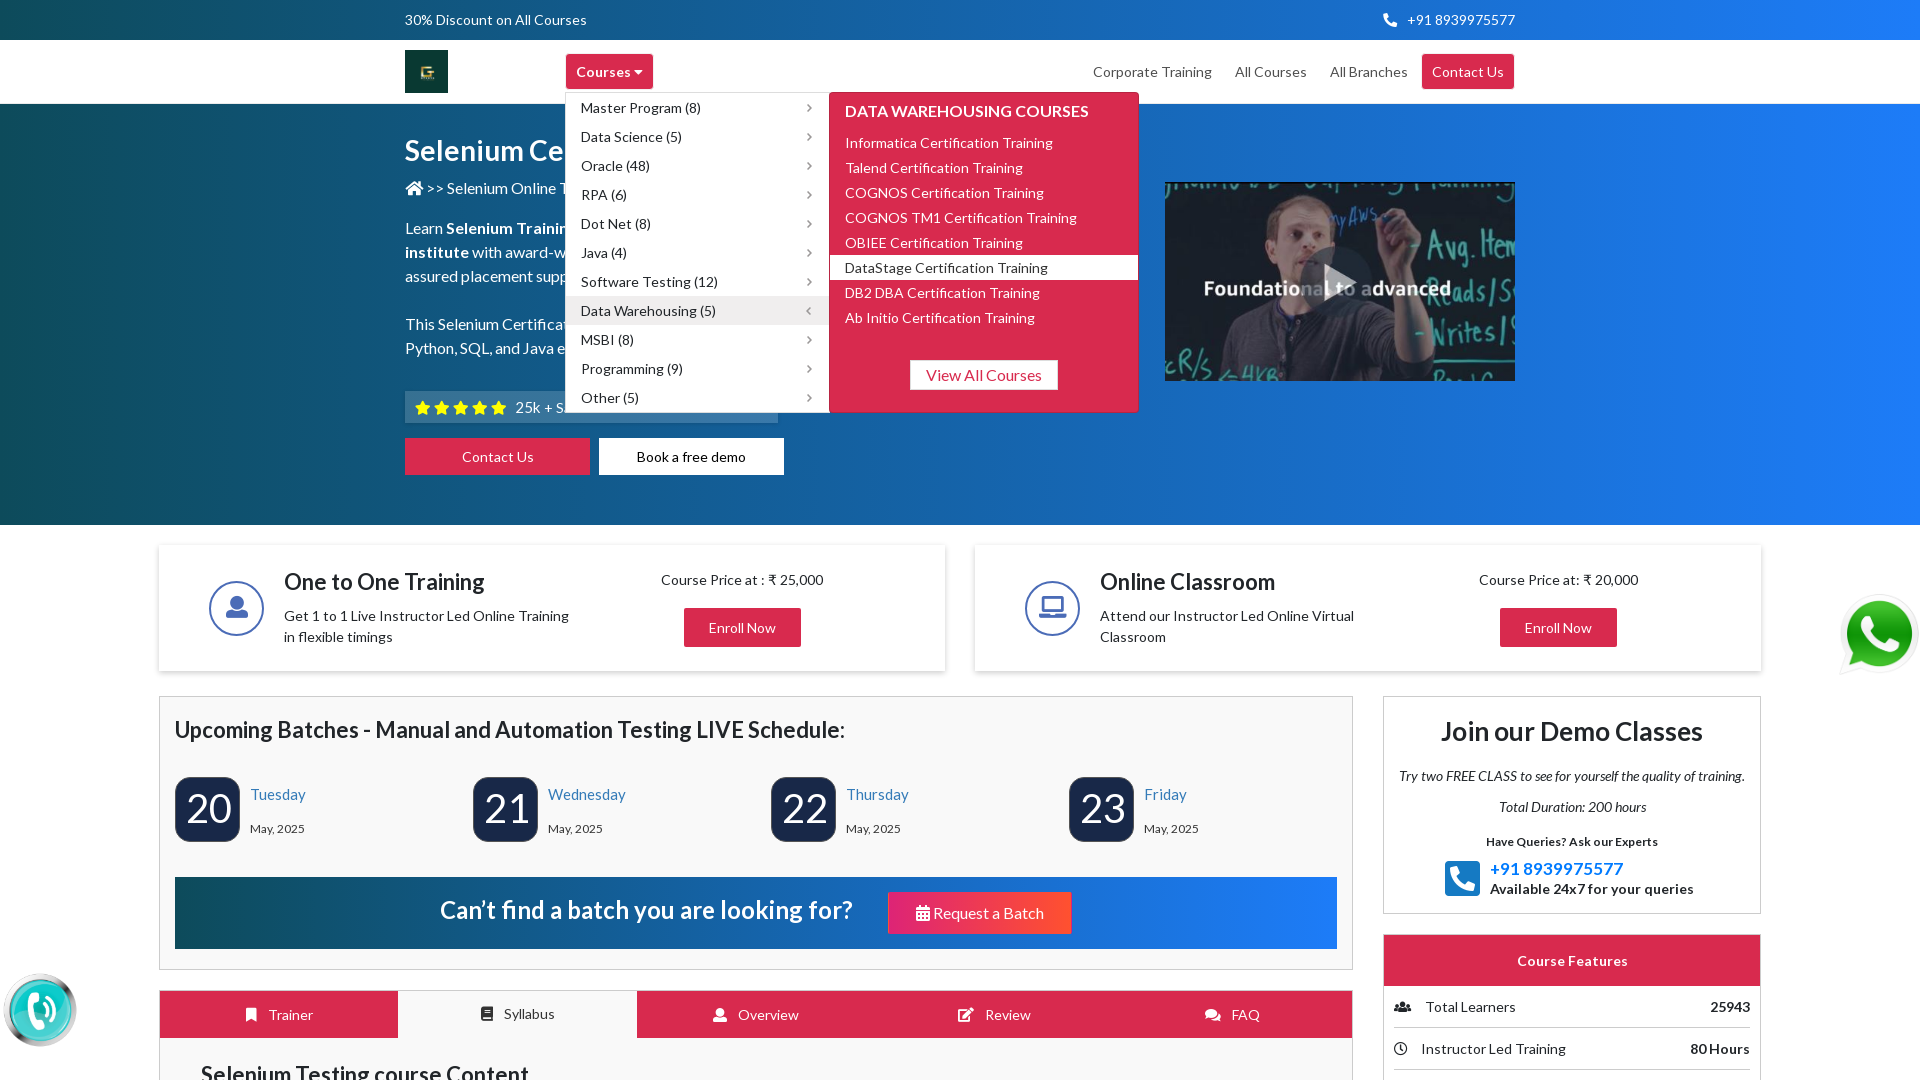